Tests Mailchimp signup form by filling email, username, and password fields, then submitting the form and verifying the signup wrap element is displayed.

Starting URL: https://login.mailchimp.com/signup/

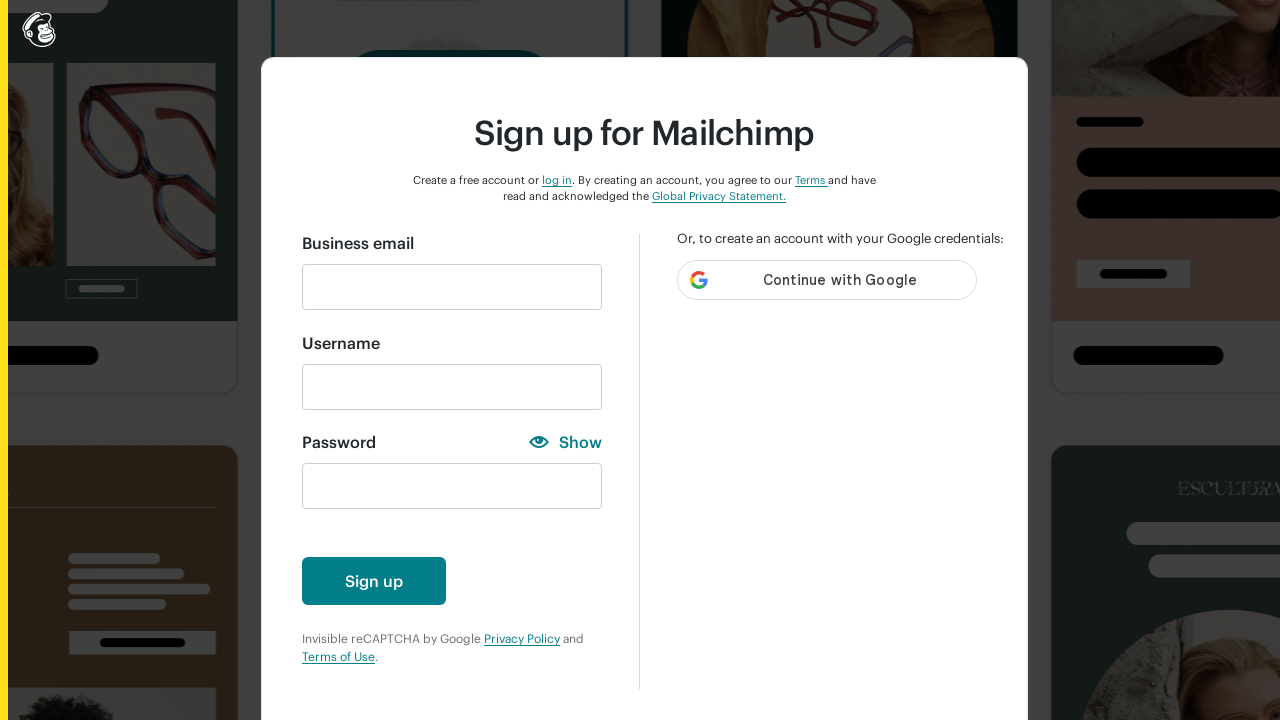

Filled email field with 'testuser7291@example.com' on input[name='email']
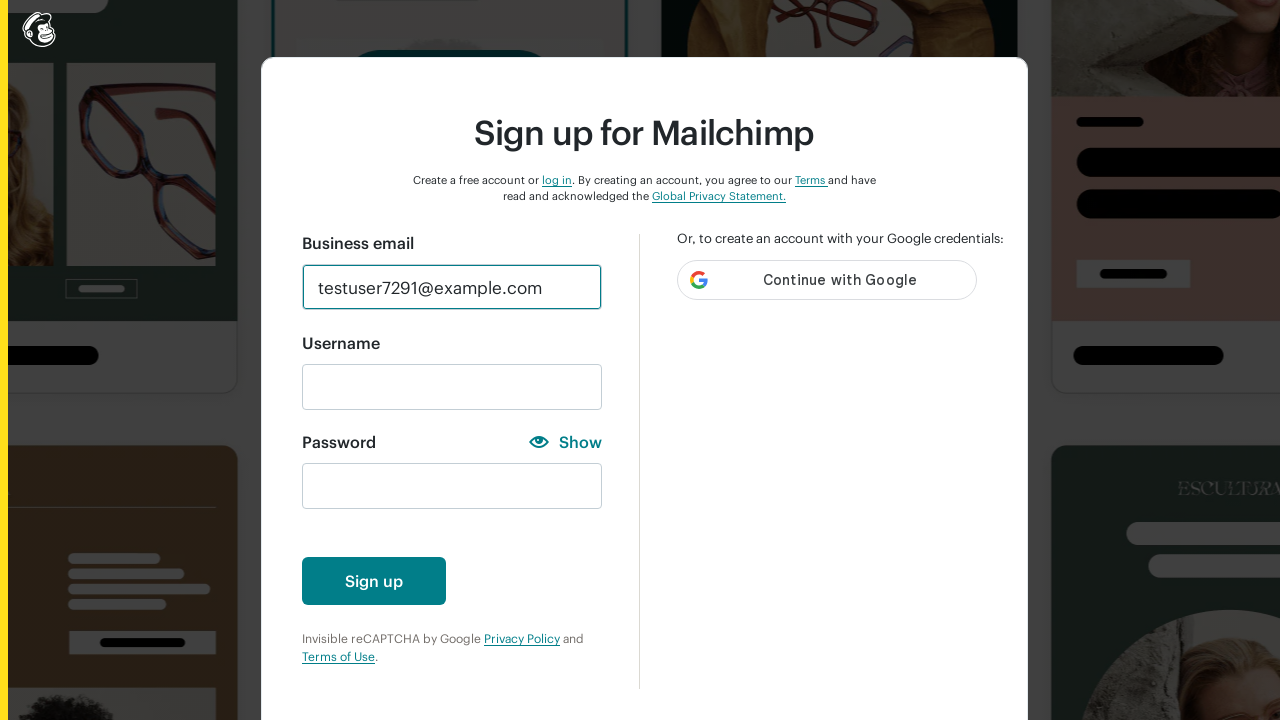

Filled username field with 'TestUser7291' on input[name='username']
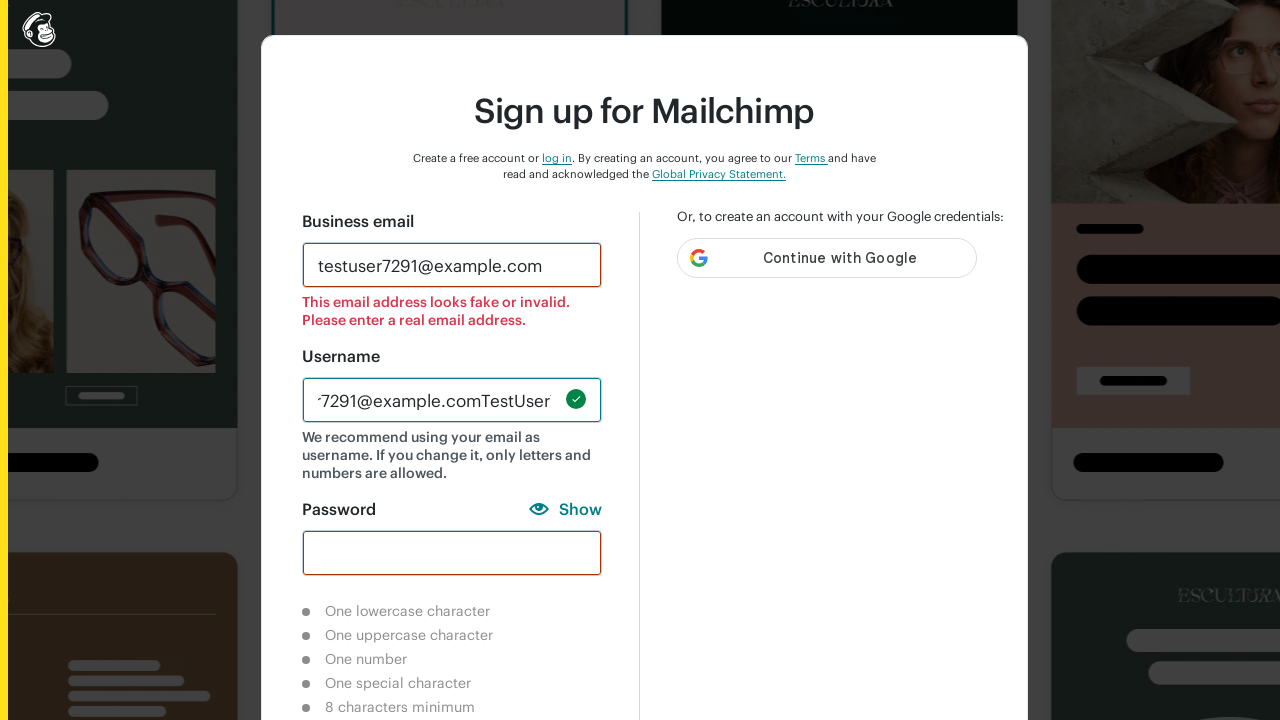

Filled password field with 'SecurePass123!' on input[name='password']
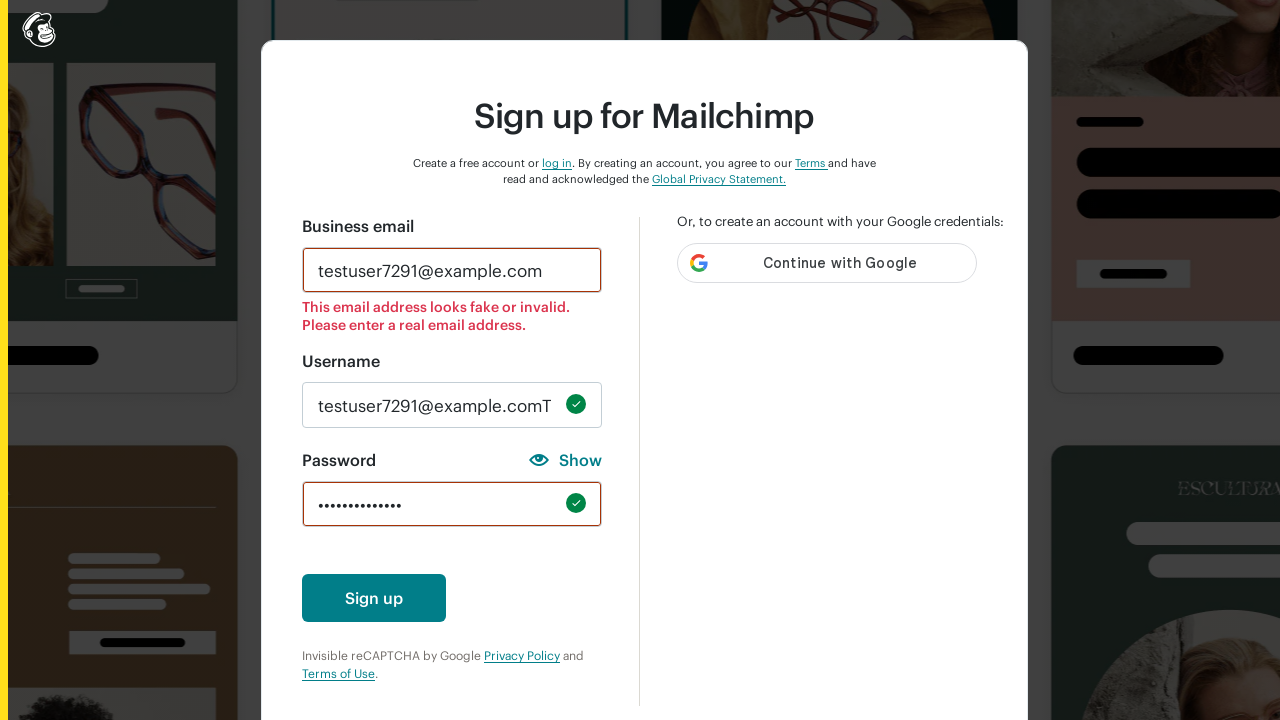

Submitted signup form by pressing Enter on input[name='password']
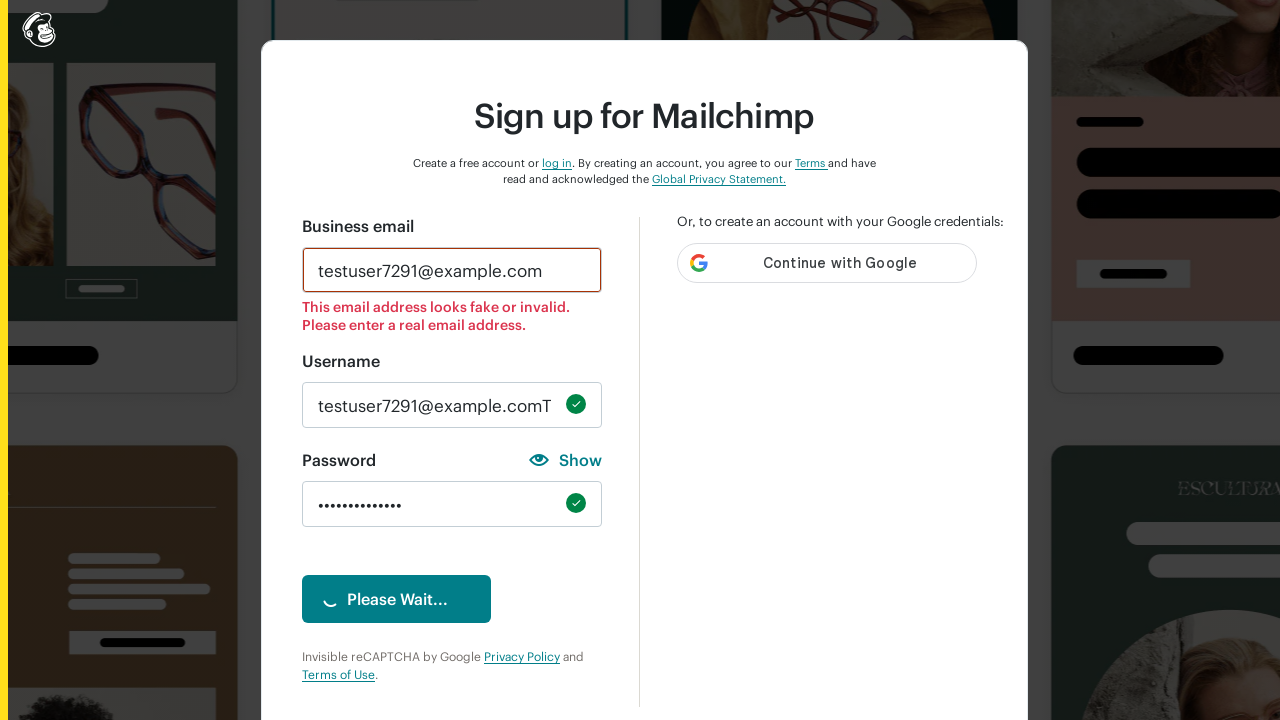

Verified signup wrap element is displayed
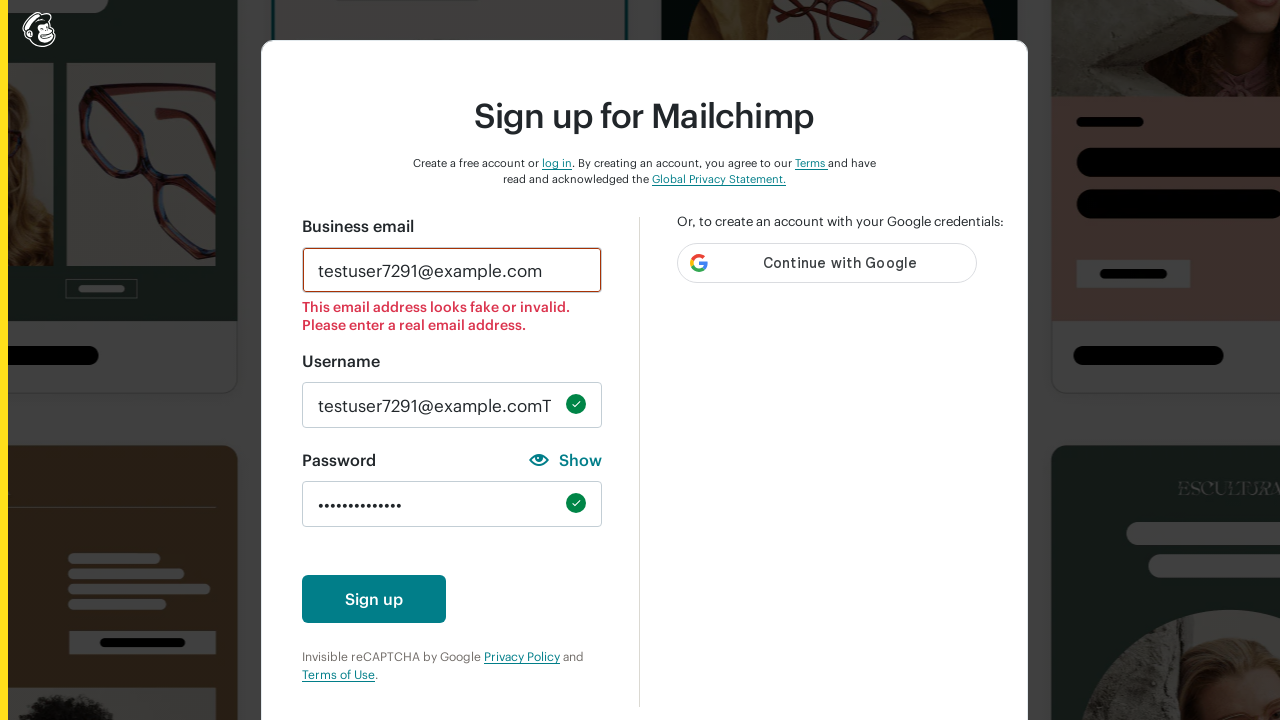

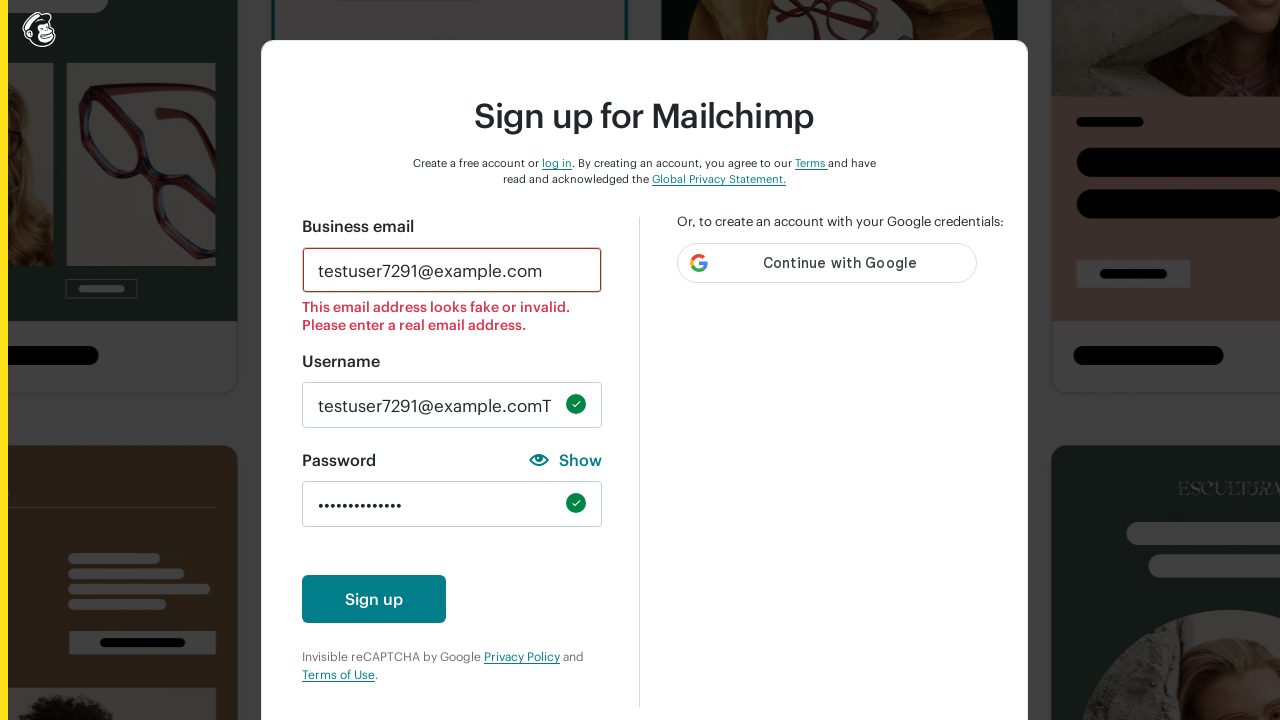